Tests chained mouse actions on a nested menu by hovering over "Main Item 2", then "SUB SUB LIST", and finally clicking on "Sub Sub Item 1".

Starting URL: https://demoqa.com/menu

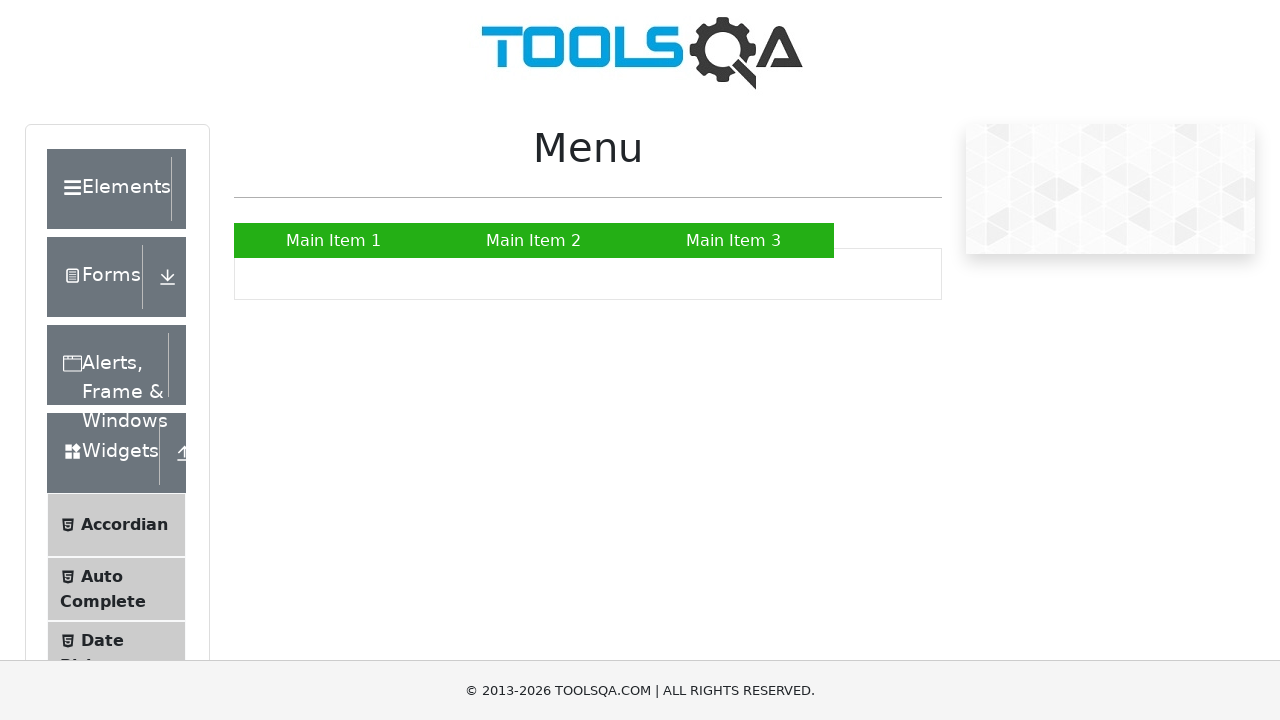

Hovered over Main Item 2 to reveal submenu at (534, 240) on xpath=//a[text()='Main Item 2']
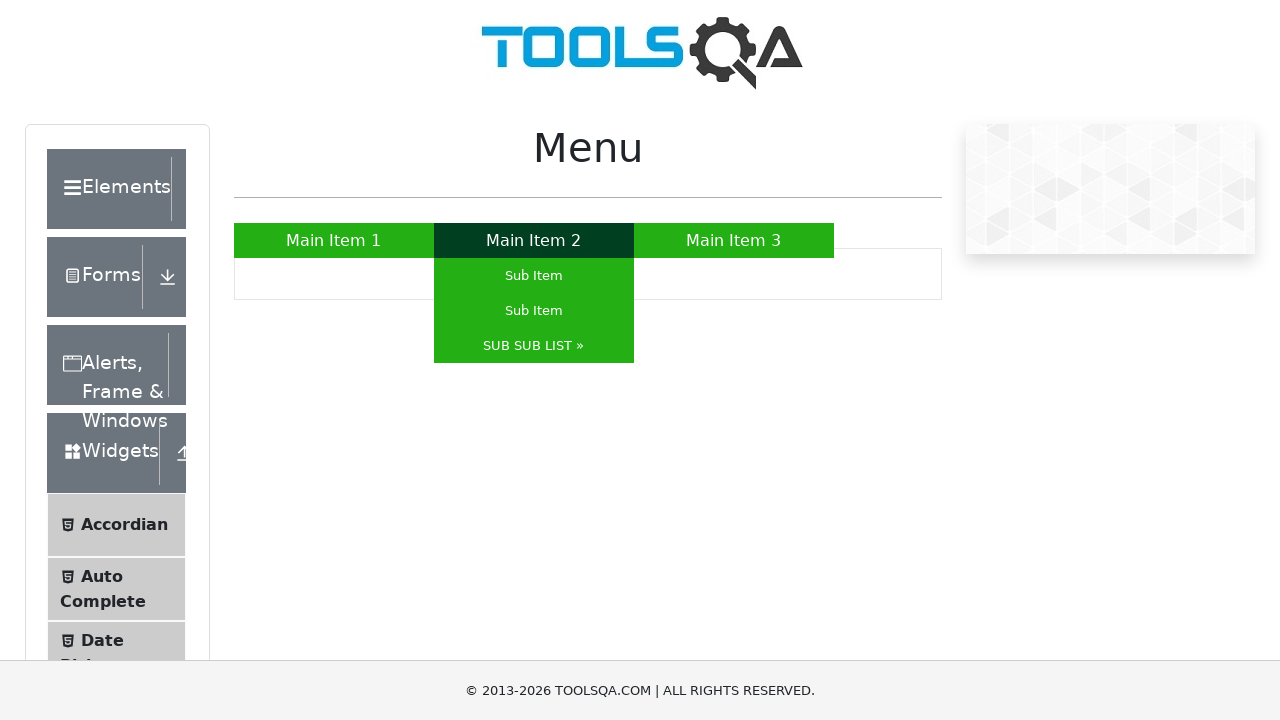

Hovered over SUB SUB LIST to reveal sub-submenu at (534, 346) on xpath=//a[text()='SUB SUB LIST »']
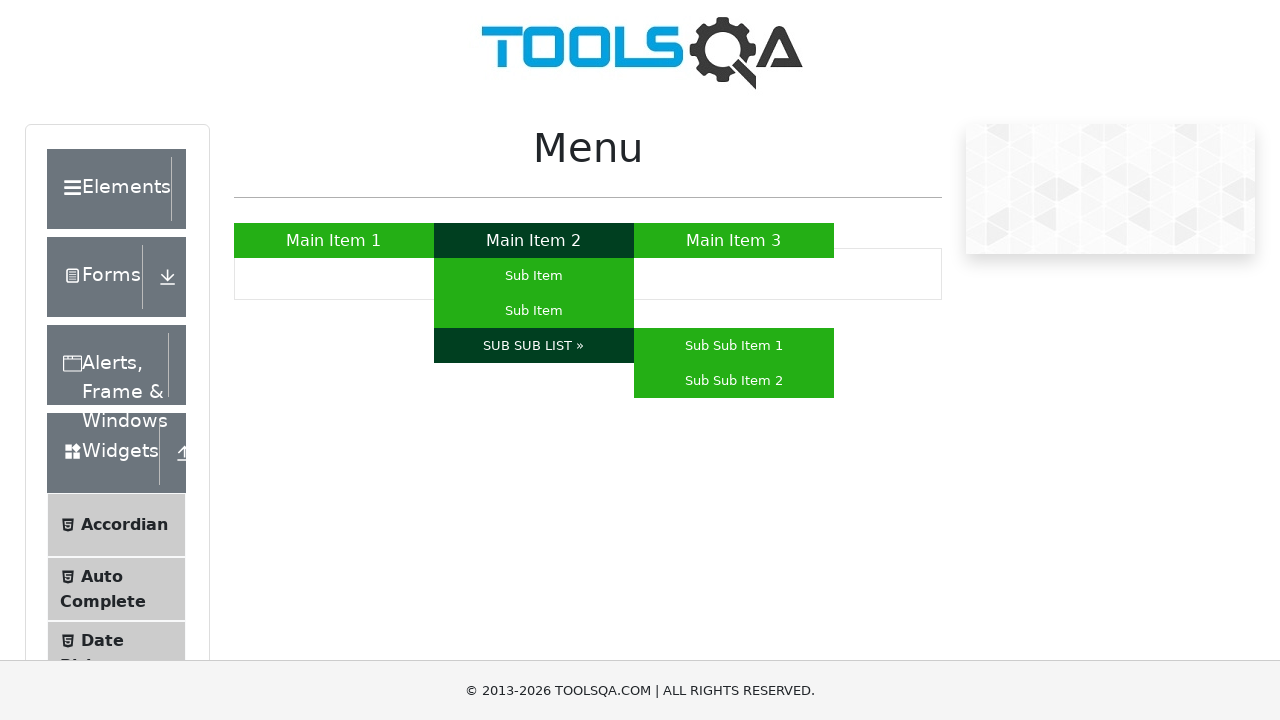

Hovered over Sub Sub Item 1 at (734, 346) on xpath=//a[text()='Sub Sub Item 1']
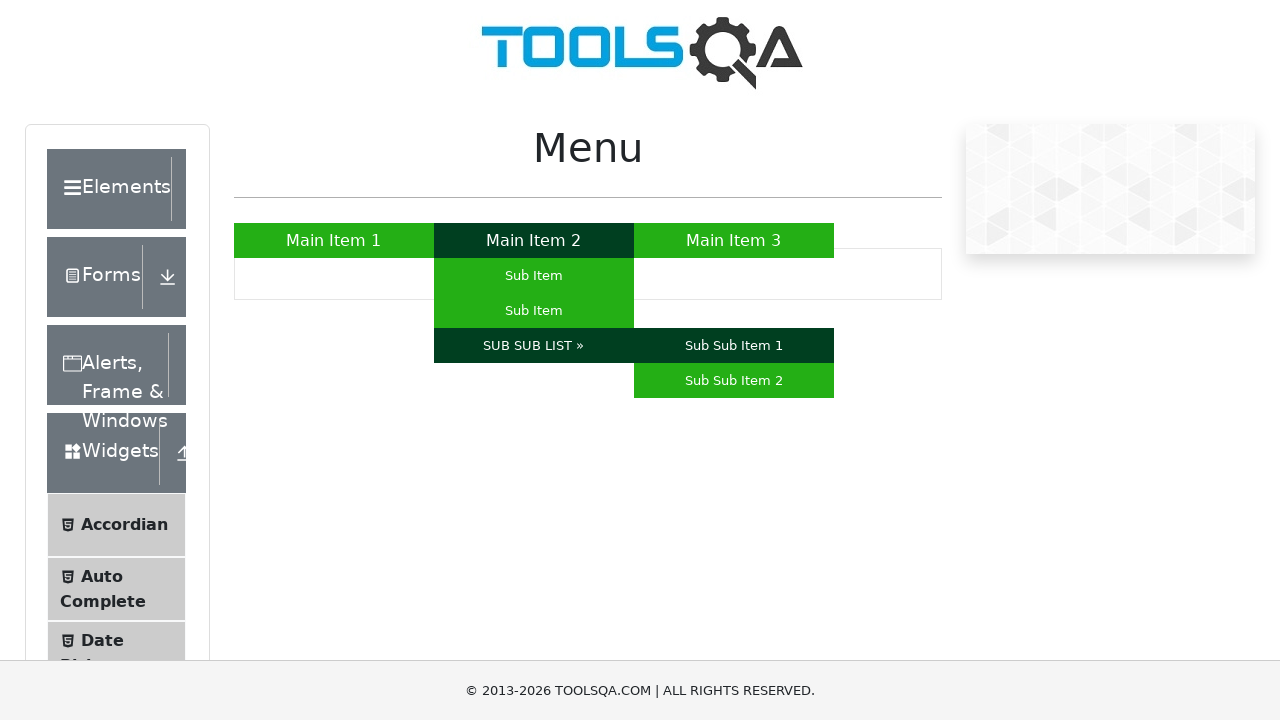

Clicked on Sub Sub Item 1 at (734, 346) on xpath=//a[text()='Sub Sub Item 1']
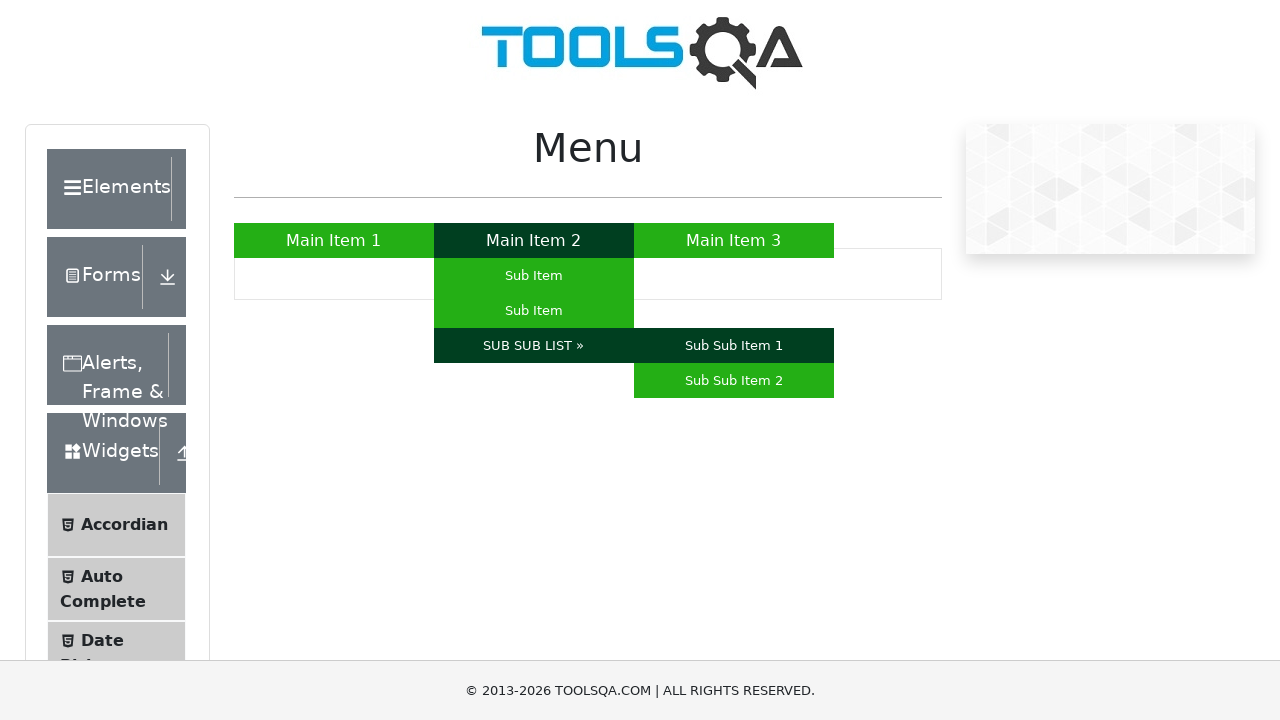

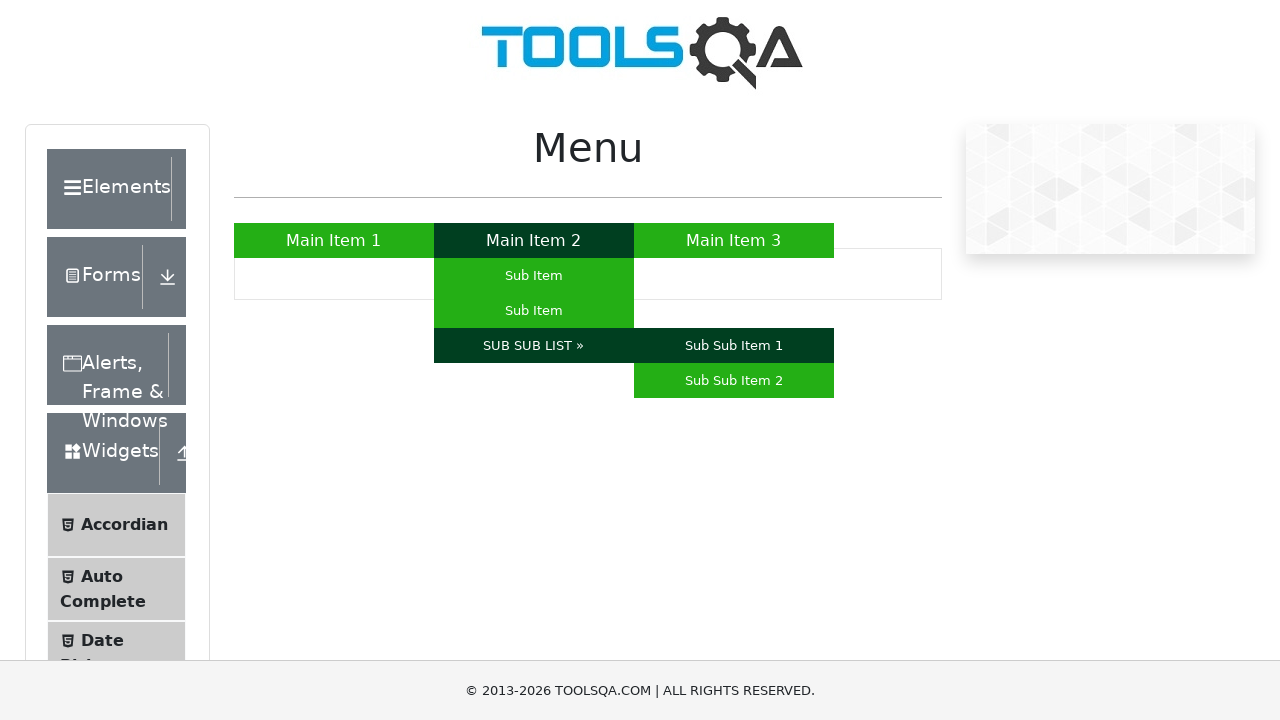